Tests the job search functionality on BNE (Bolsa Nacional de Empleo - Chilean job board) by entering a search term and clicking the search button to find job offers.

Starting URL: https://www.bne.cl/ofertas

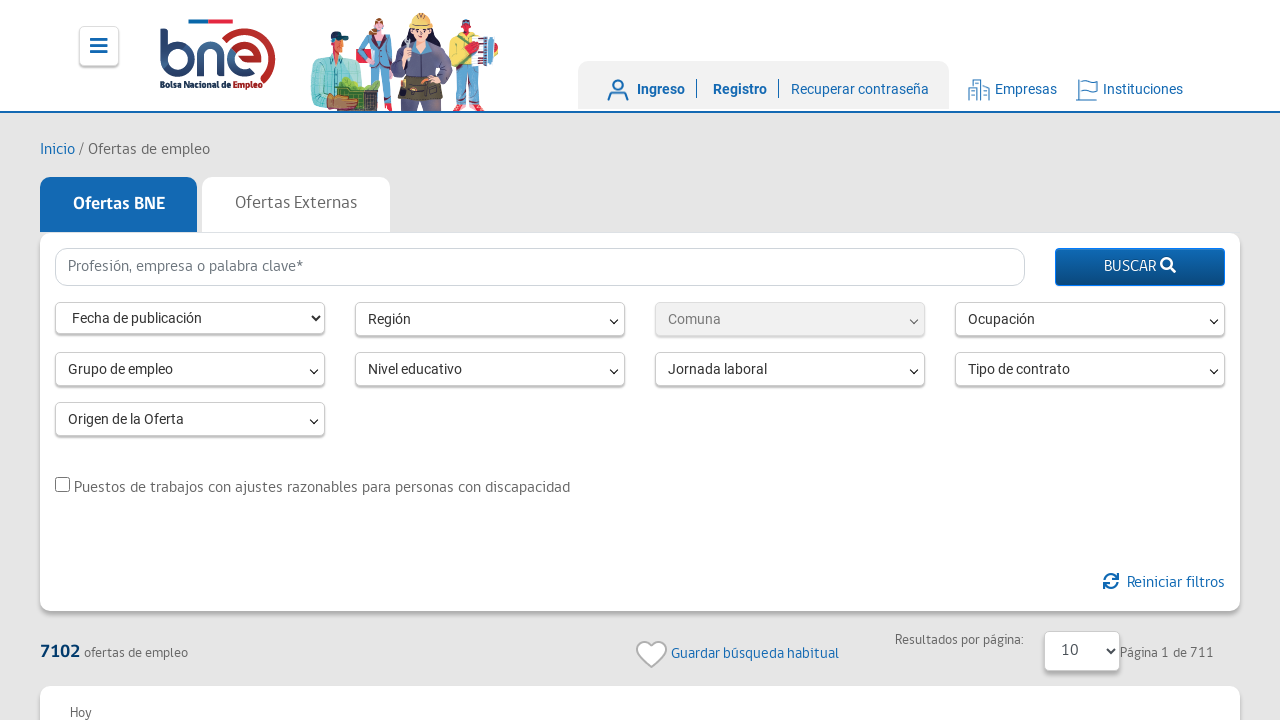

Filled job search box with 'desarrollador web' on #buscadorOfertas
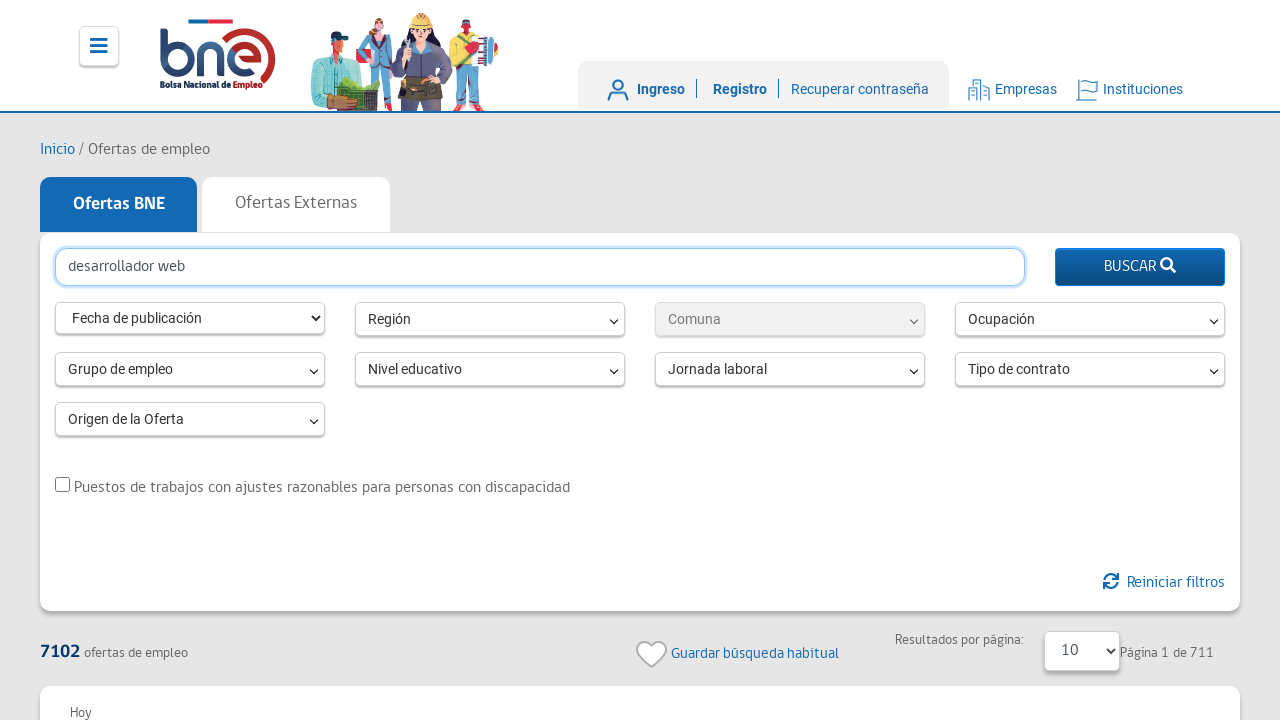

Clicked search button to initiate job search at (1140, 267) on #botonBuscarOfertas
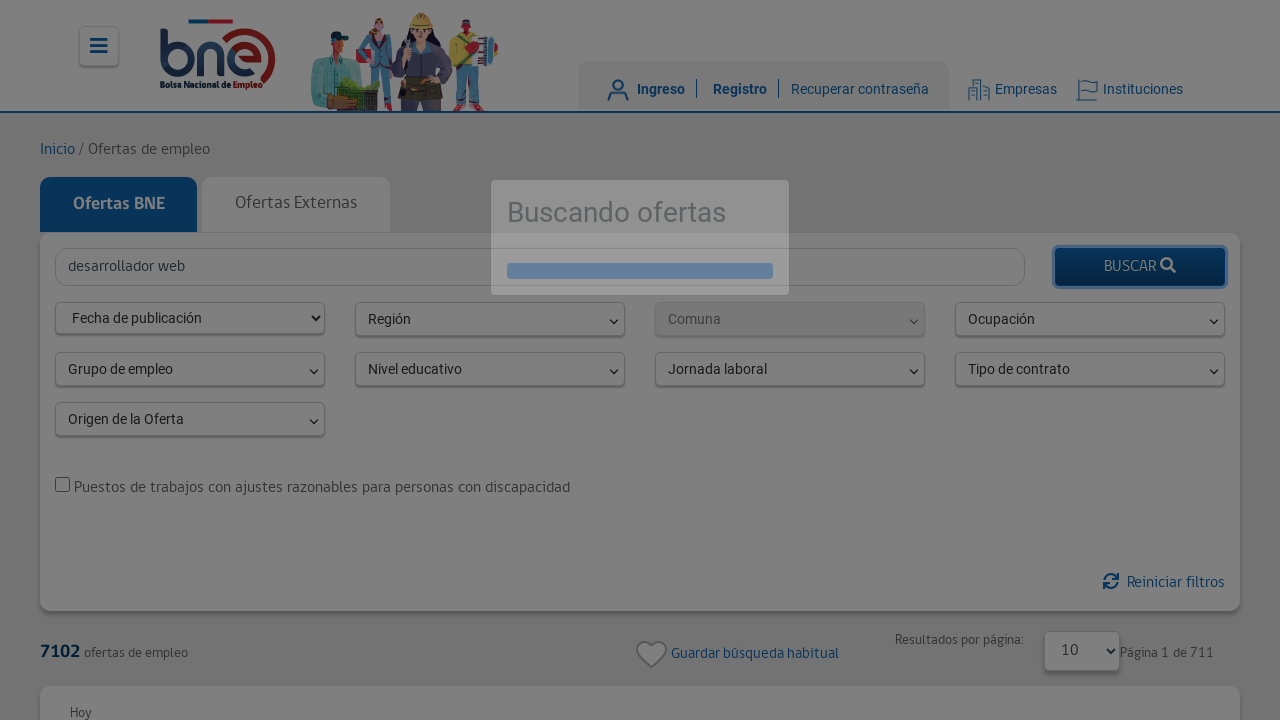

Waited for search results to load (networkidle)
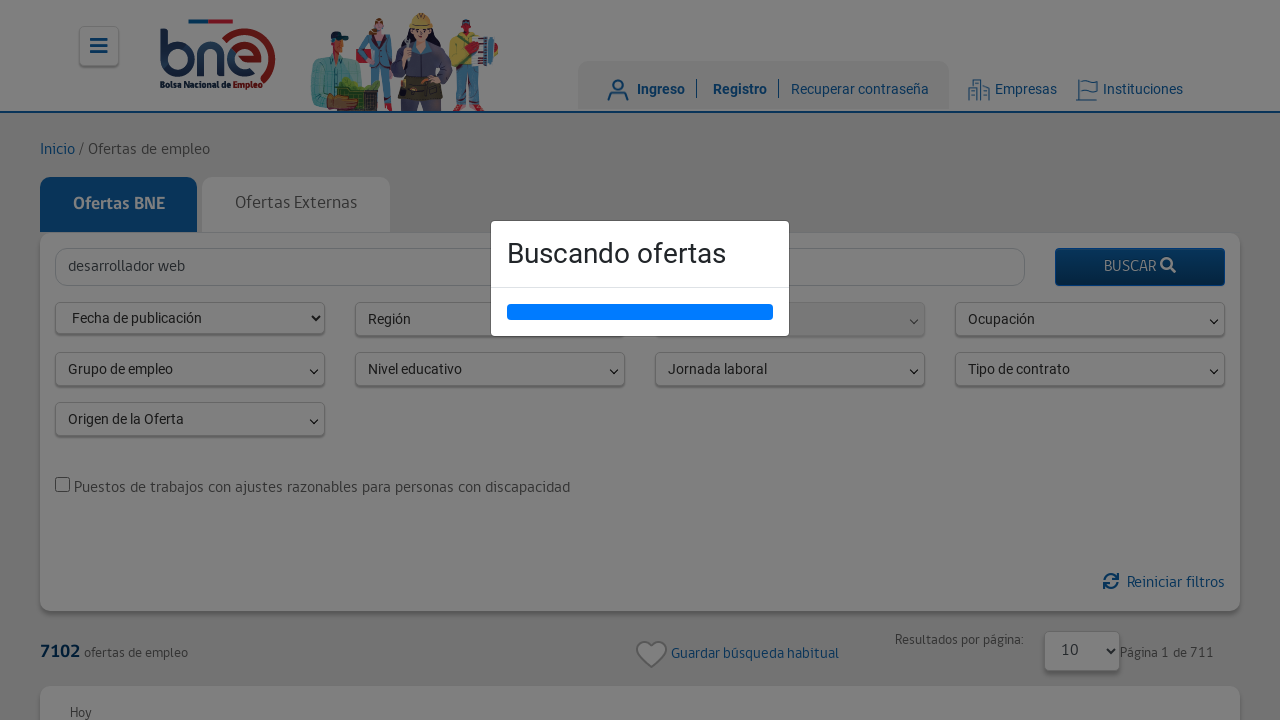

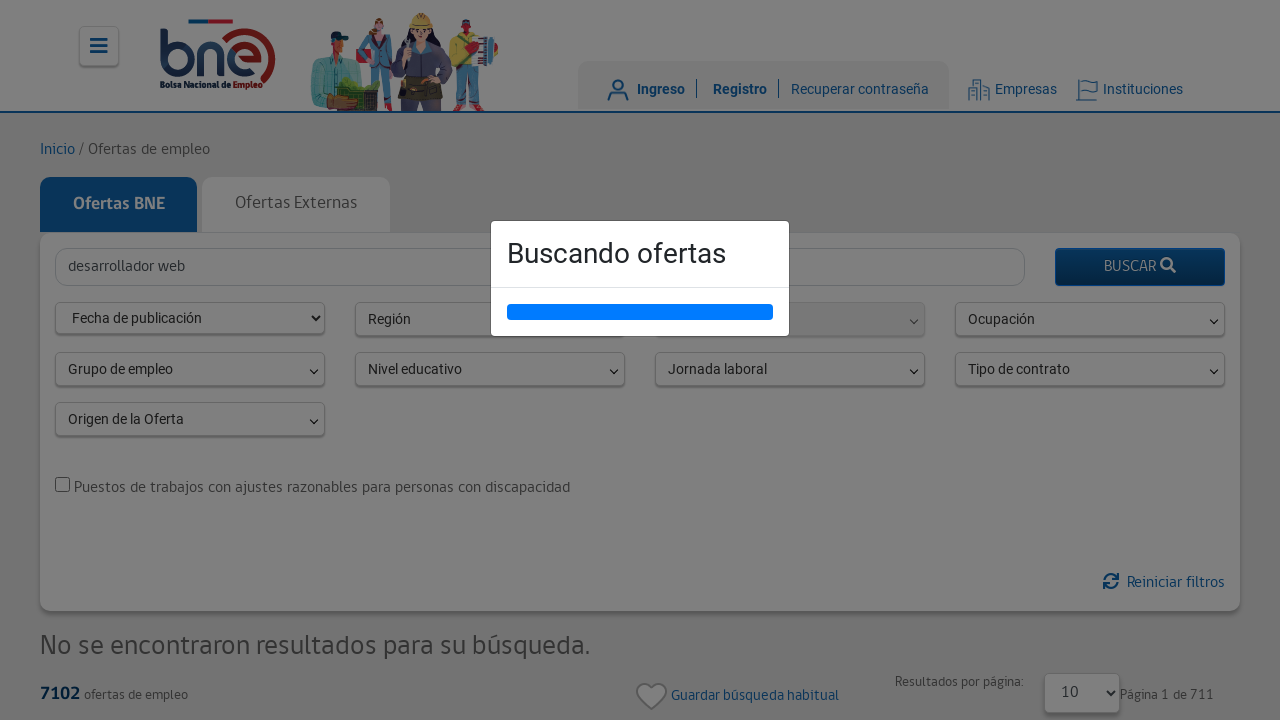